Tests number input field functionality by entering a value, clearing it, and entering a new value

Starting URL: http://the-internet.herokuapp.com/inputs

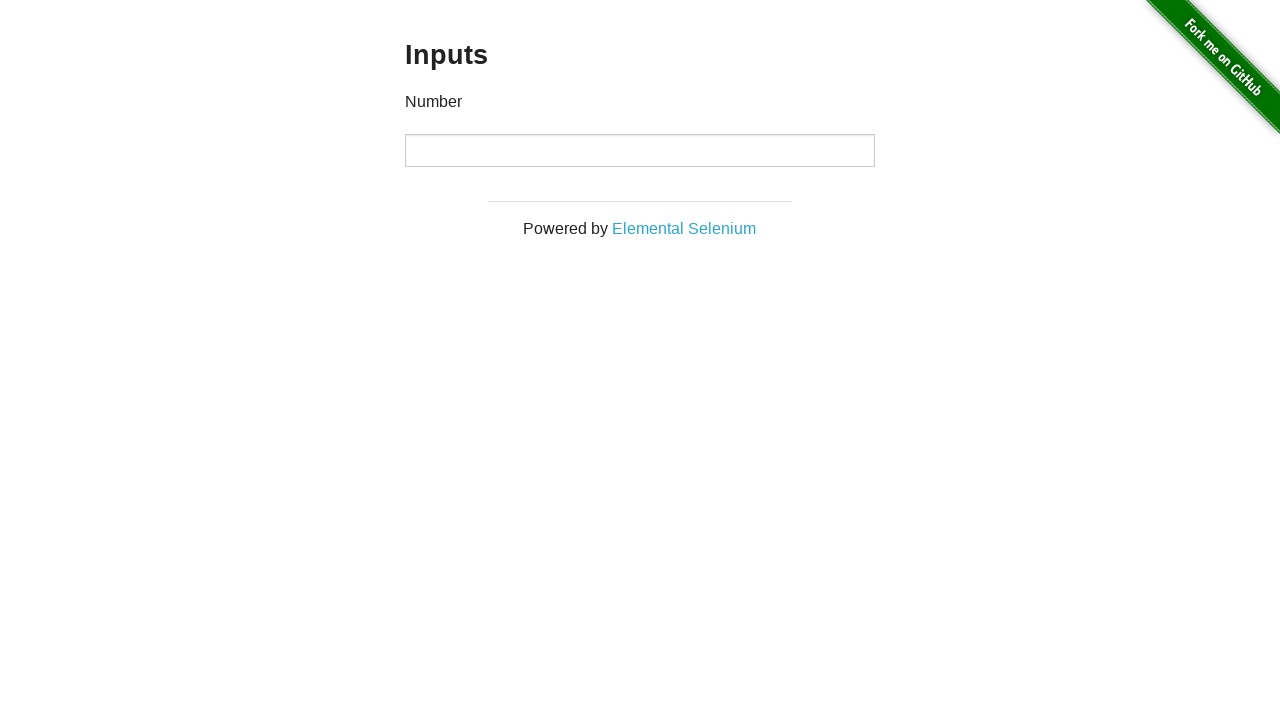

Entered initial value '1000' into number input field on [type="number"]
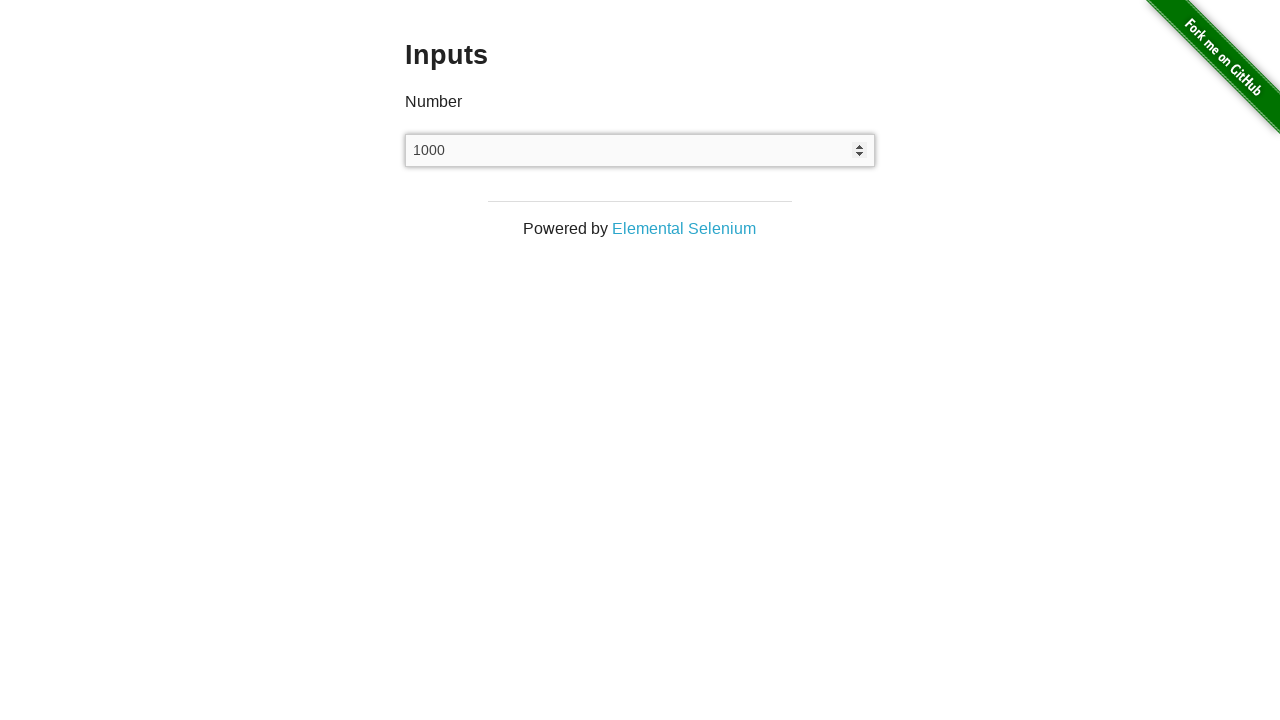

Cleared the number input field on [type="number"]
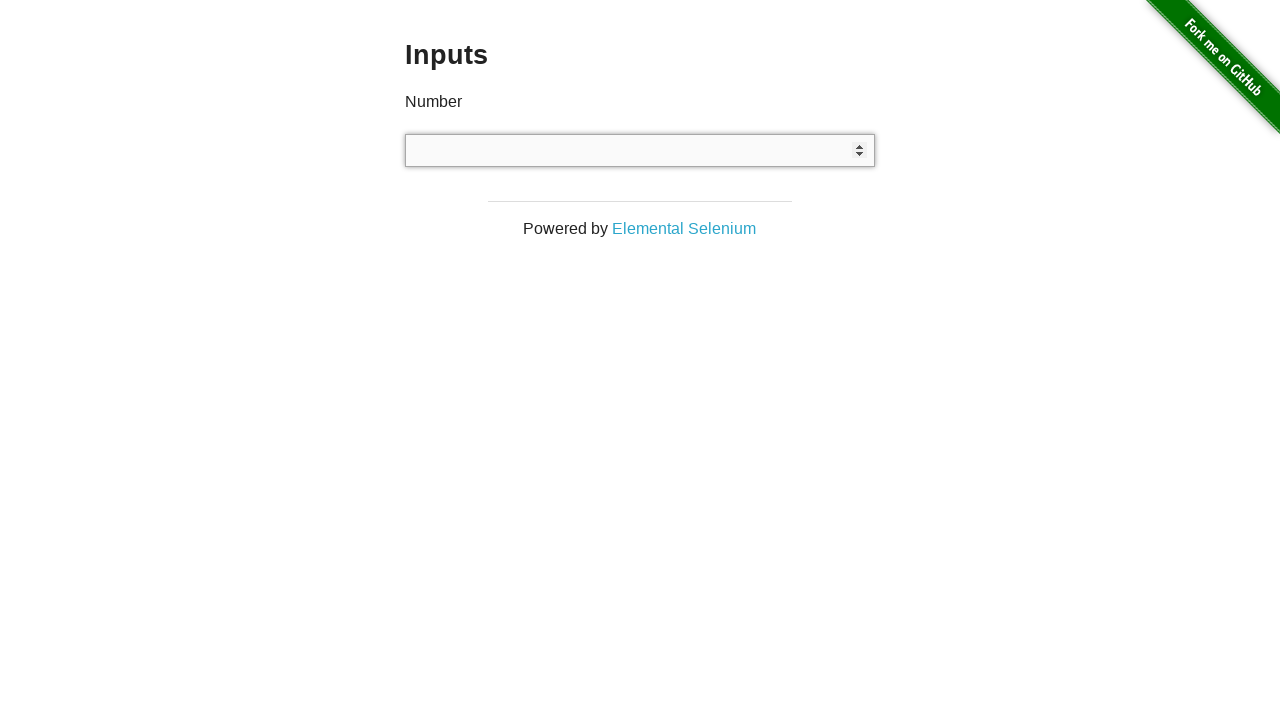

Entered new value '999' into number input field on [type="number"]
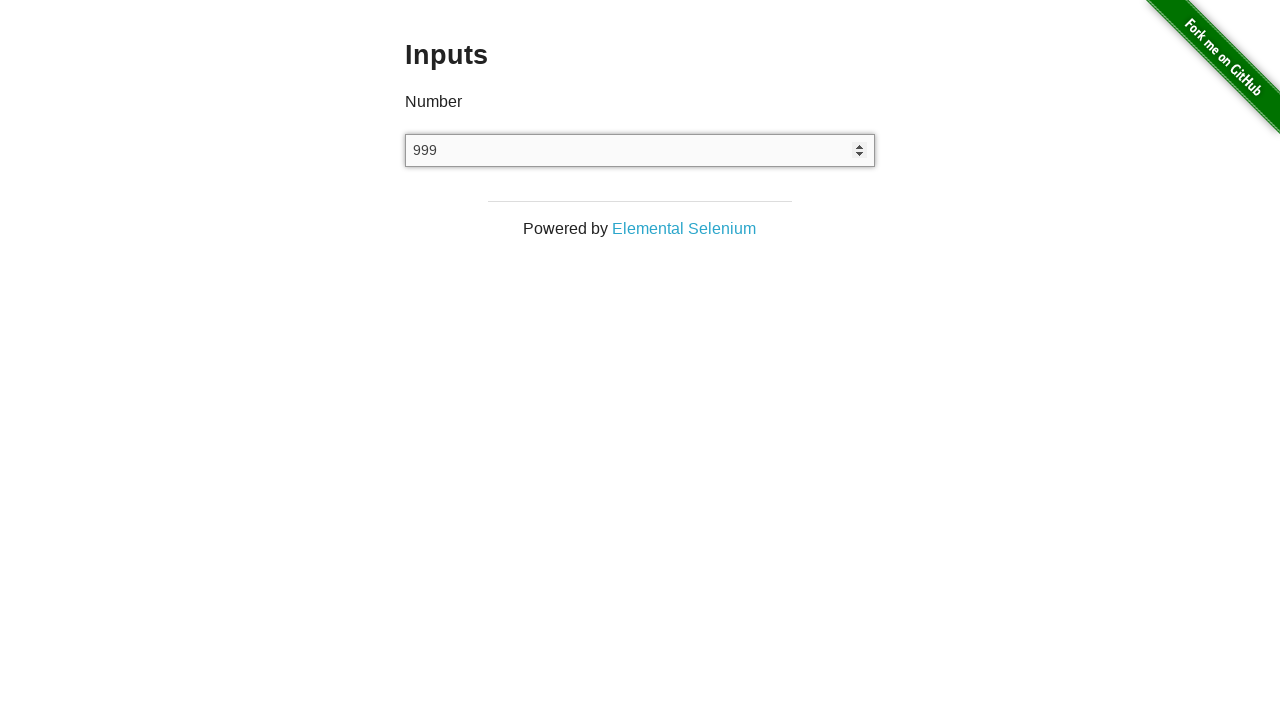

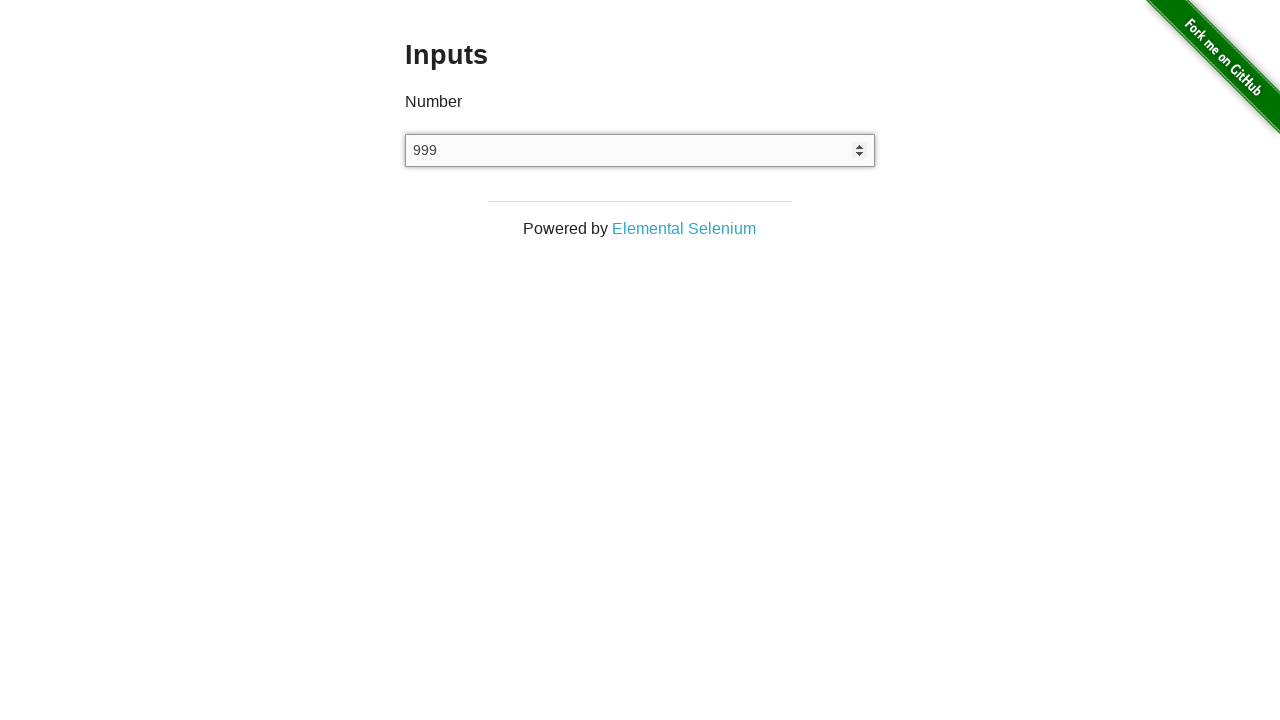